Tests a math challenge form by reading an input value from the page, calculating a mathematical result (log of absolute value of 12*sin(x)), filling in the answer, clicking two checkboxes, and submitting the form.

Starting URL: http://suninjuly.github.io/math.html

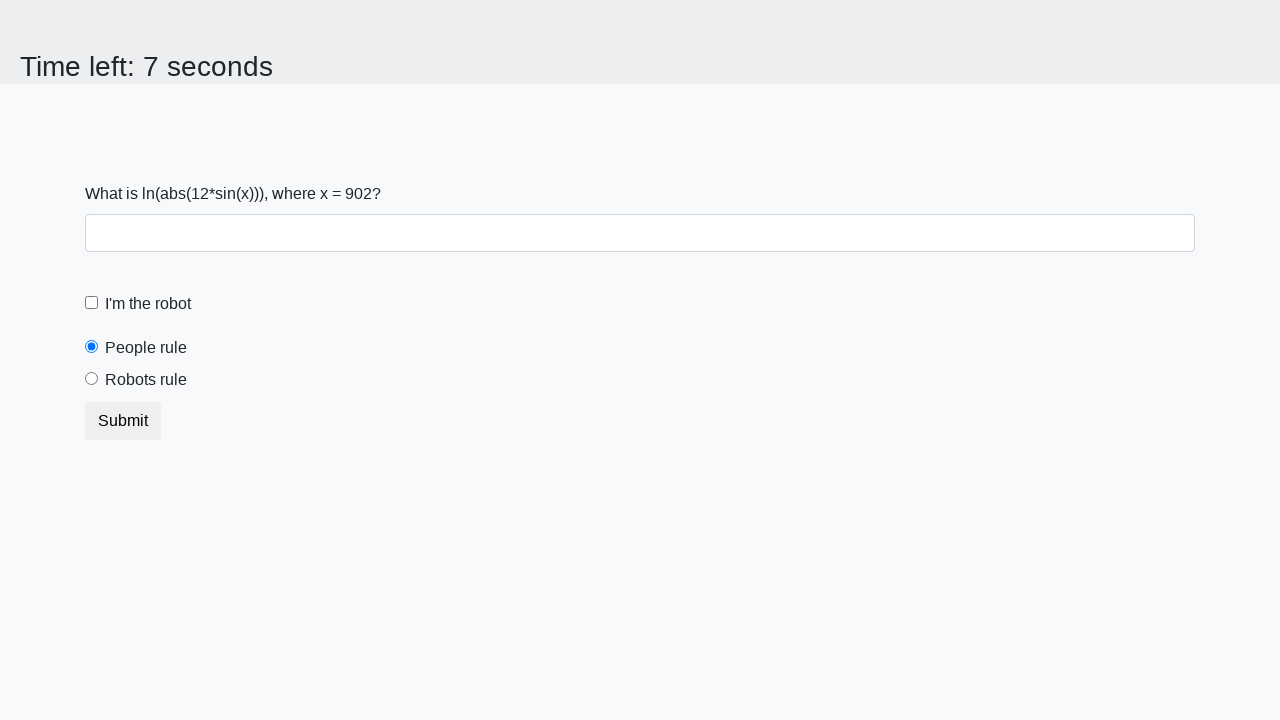

Located and read x value from #input_value element
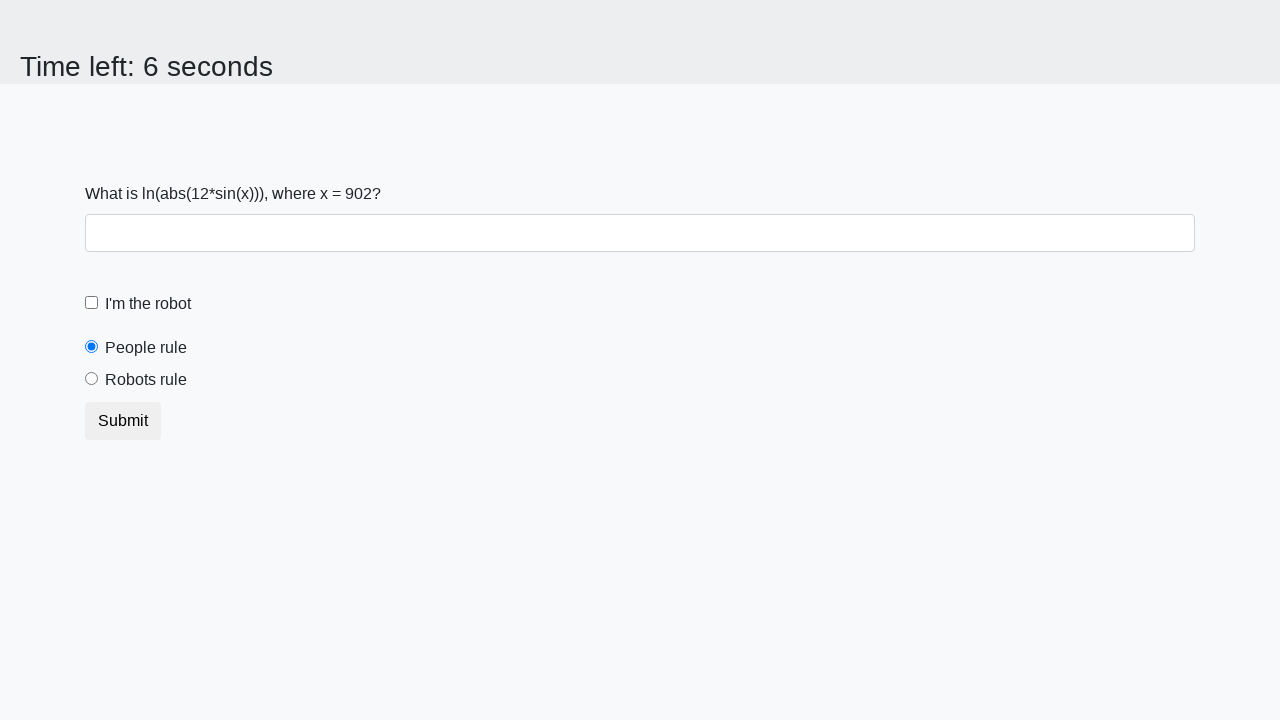

Calculated answer using formula log(|12*sin(902)|) = 1.4492542877708647
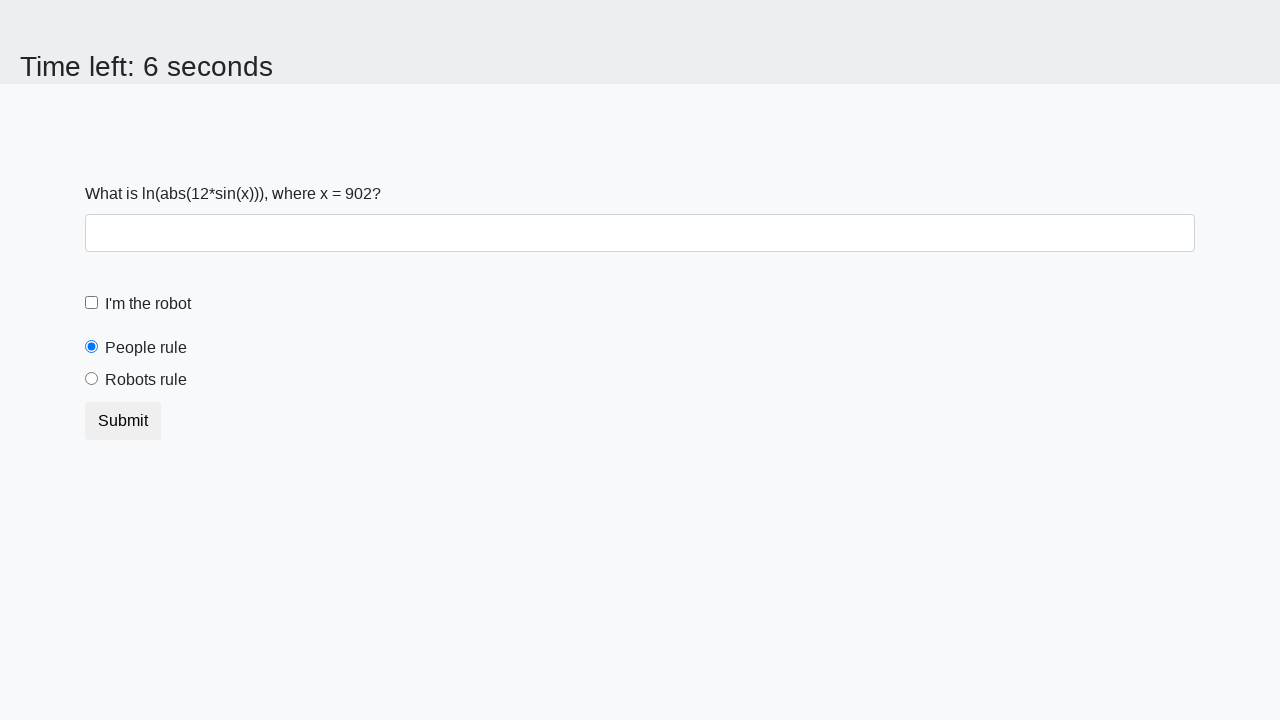

Filled answer field with calculated value: 1.4492542877708647 on .form-control
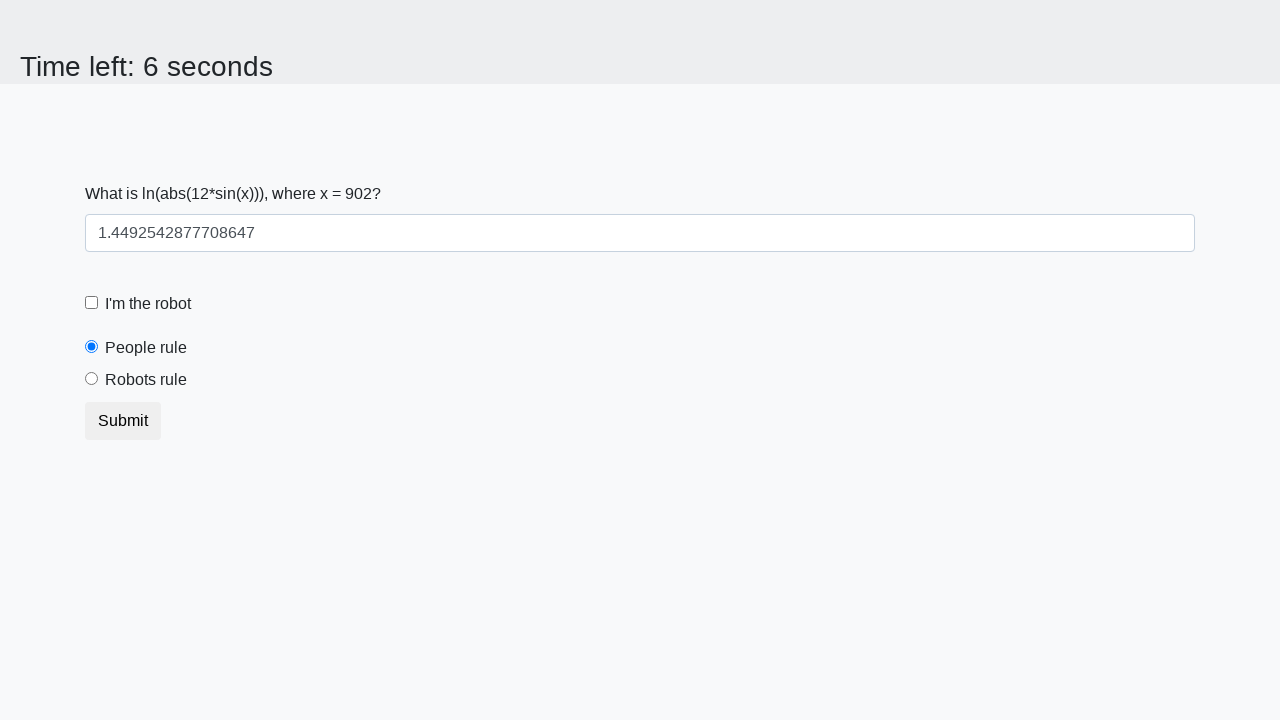

Clicked the robot checkbox (#robotCheckbox) at (92, 303) on #robotCheckbox
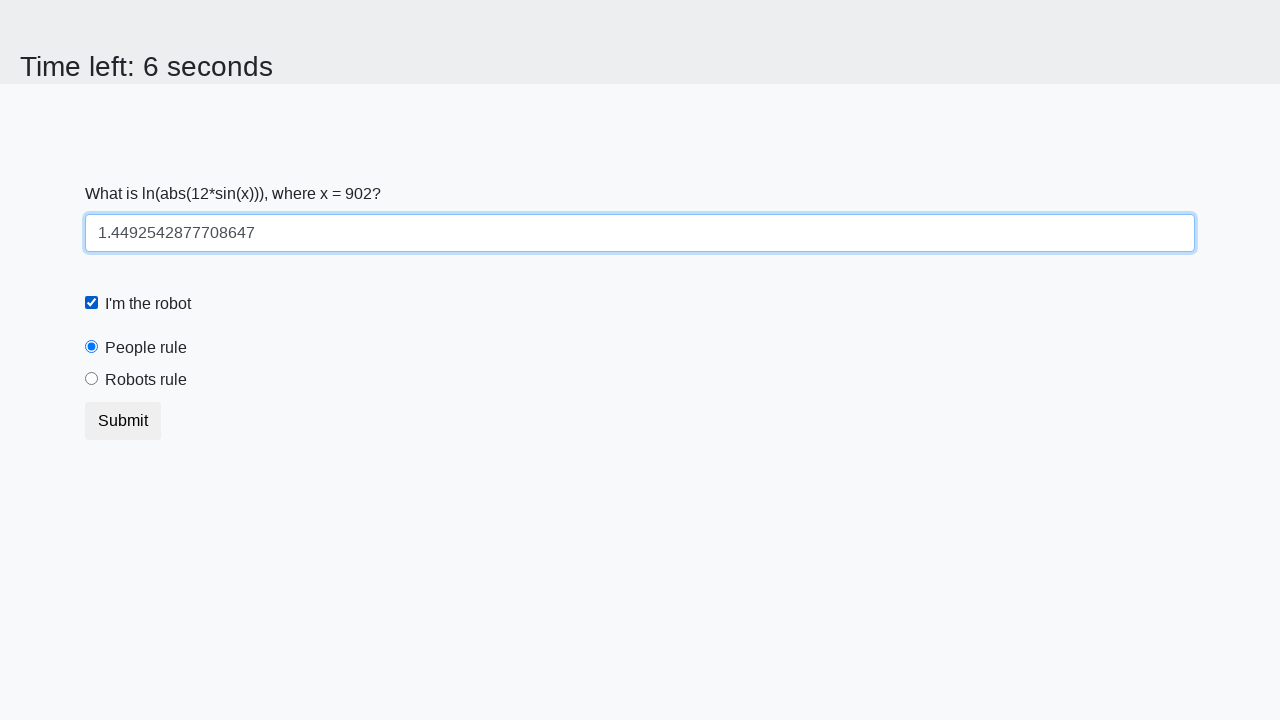

Clicked the robots rule checkbox (#robotsRule) at (92, 379) on #robotsRule
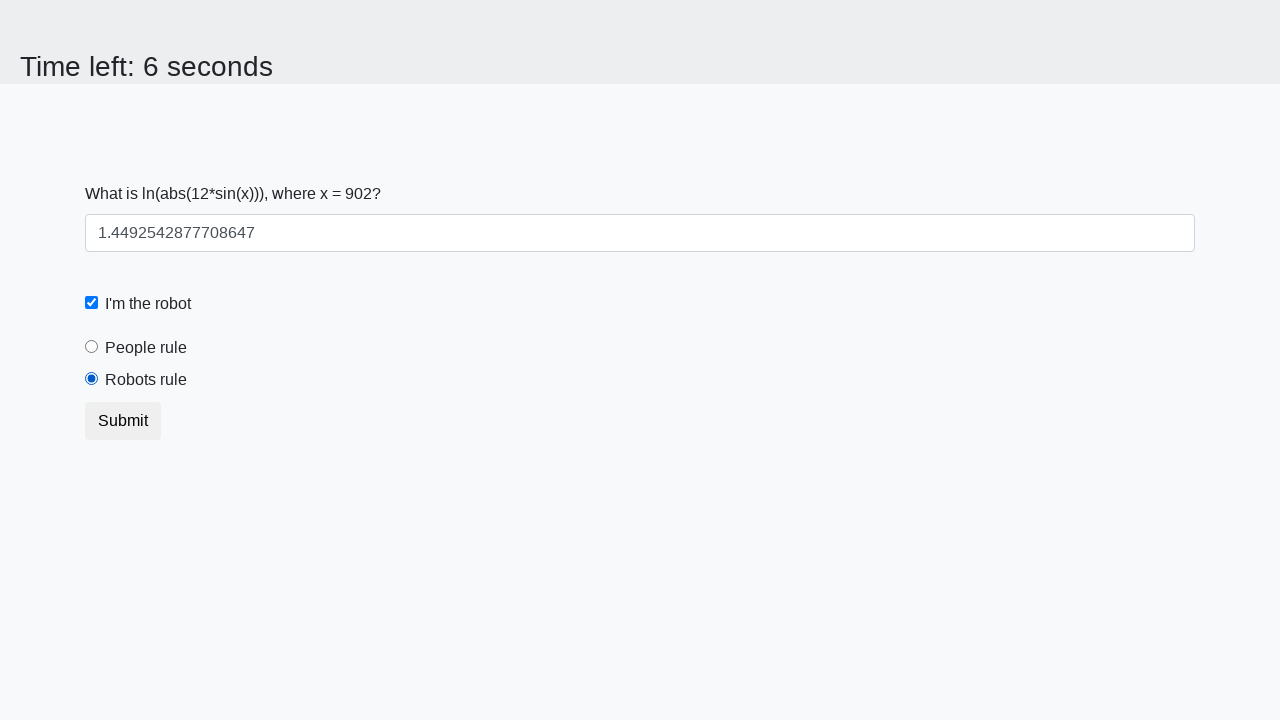

Clicked the submit button at (123, 421) on button.btn
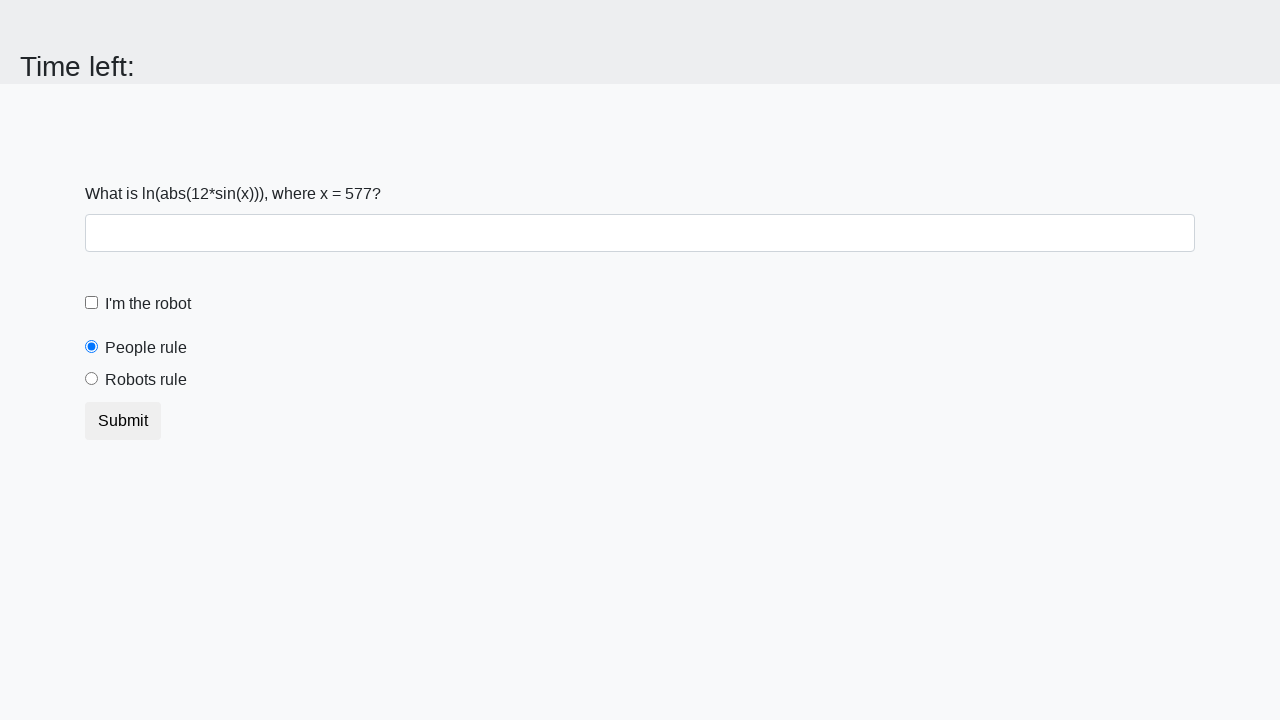

Waited for page to process form submission
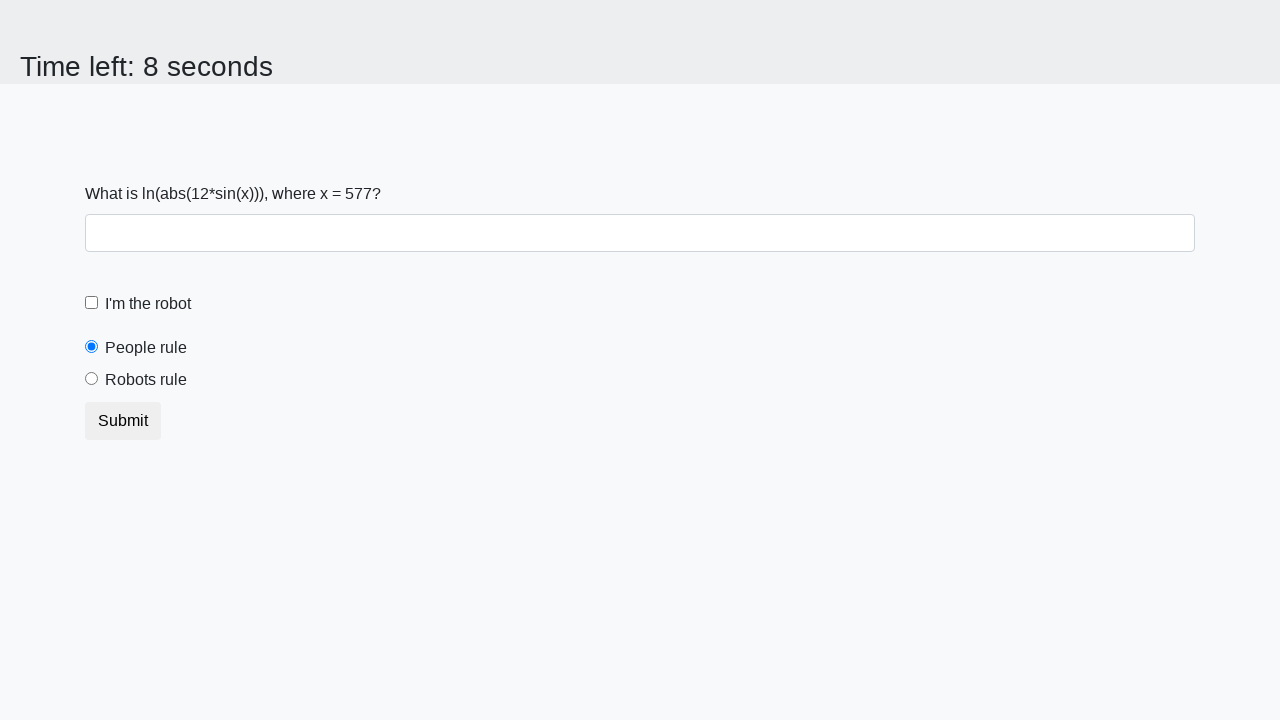

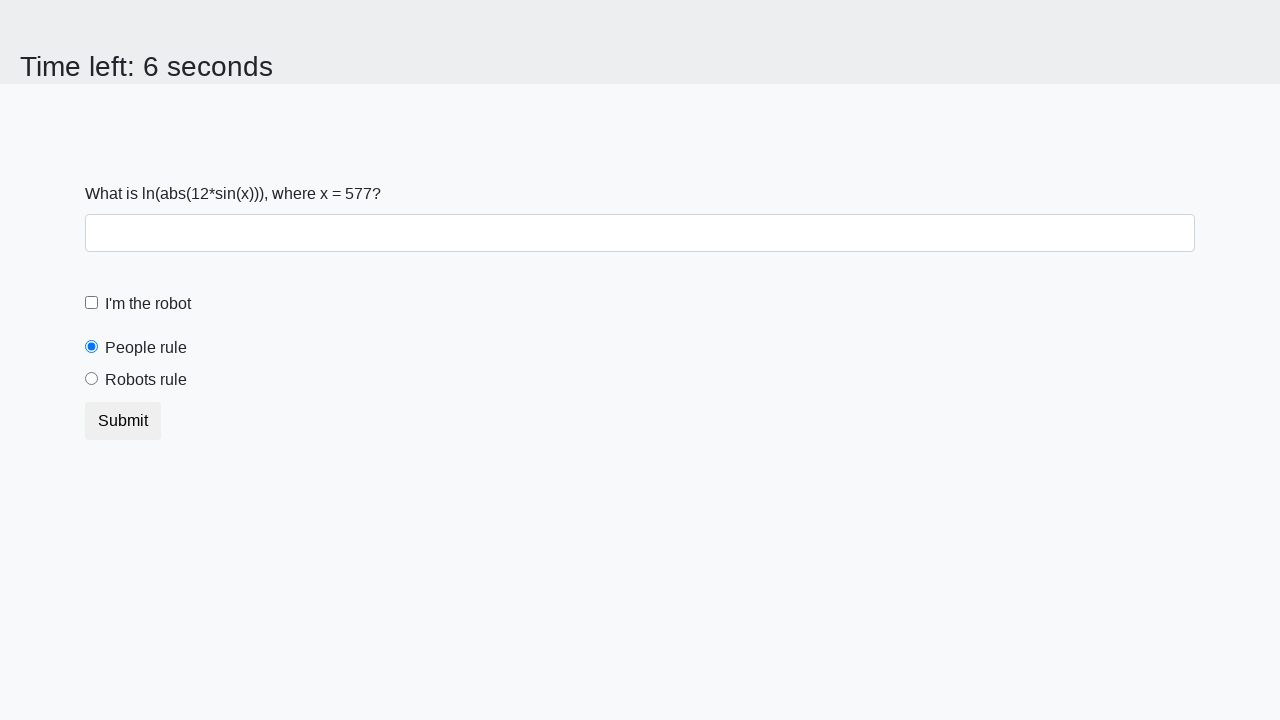